Tests signup form validation when username field is left blank but password is filled

Starting URL: https://www.demoblaze.com/index.html

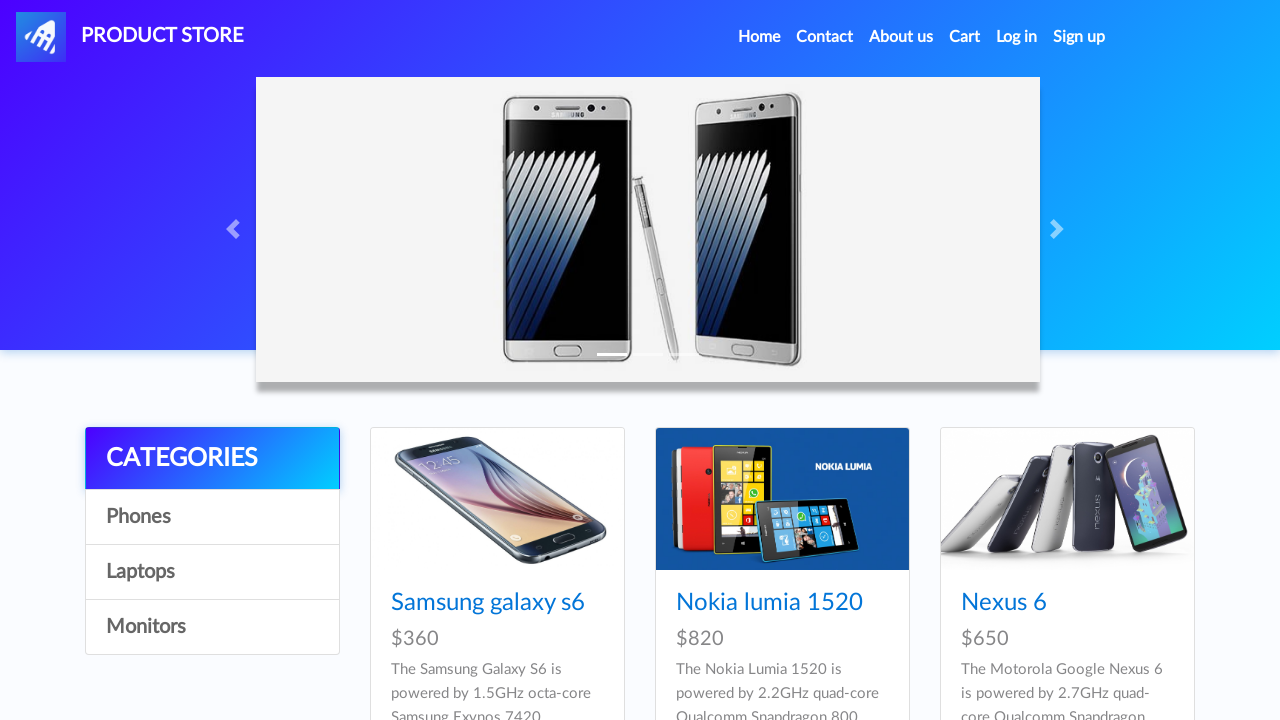

Set up dialog handler to accept validation error alerts
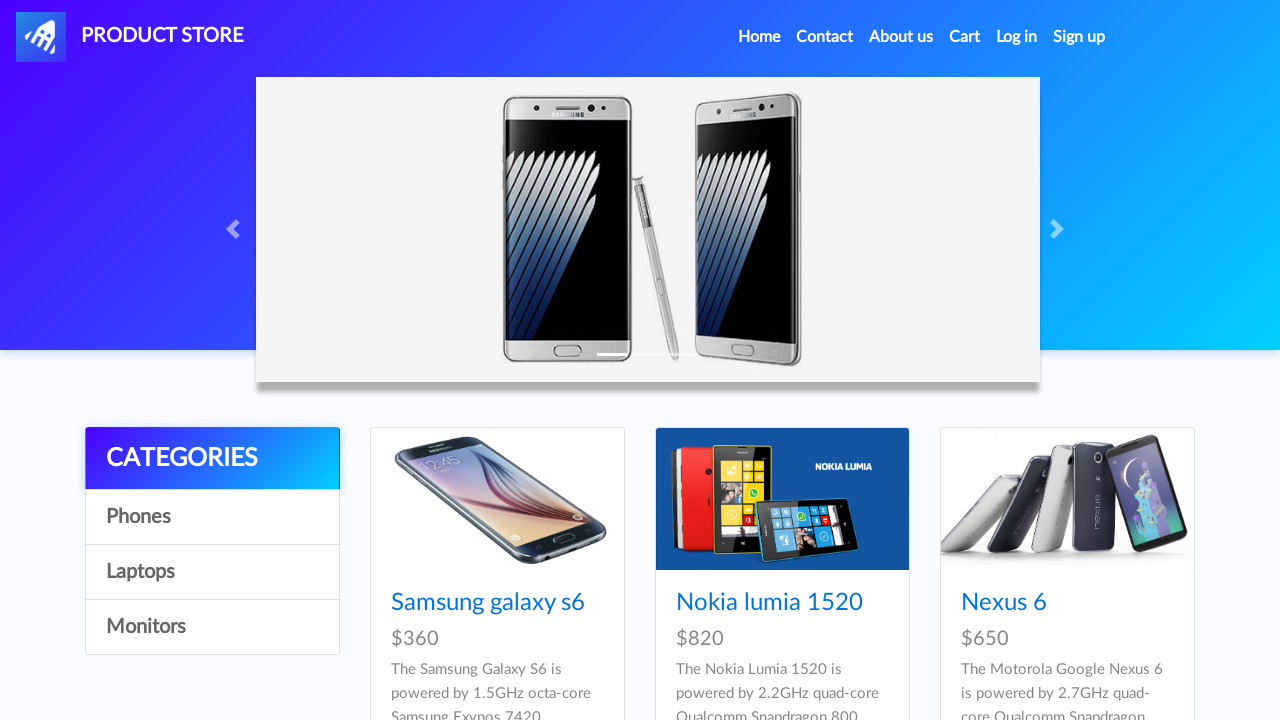

Clicked 'Sign up' link to open signup form at (1079, 37) on a:has-text('Sign up')
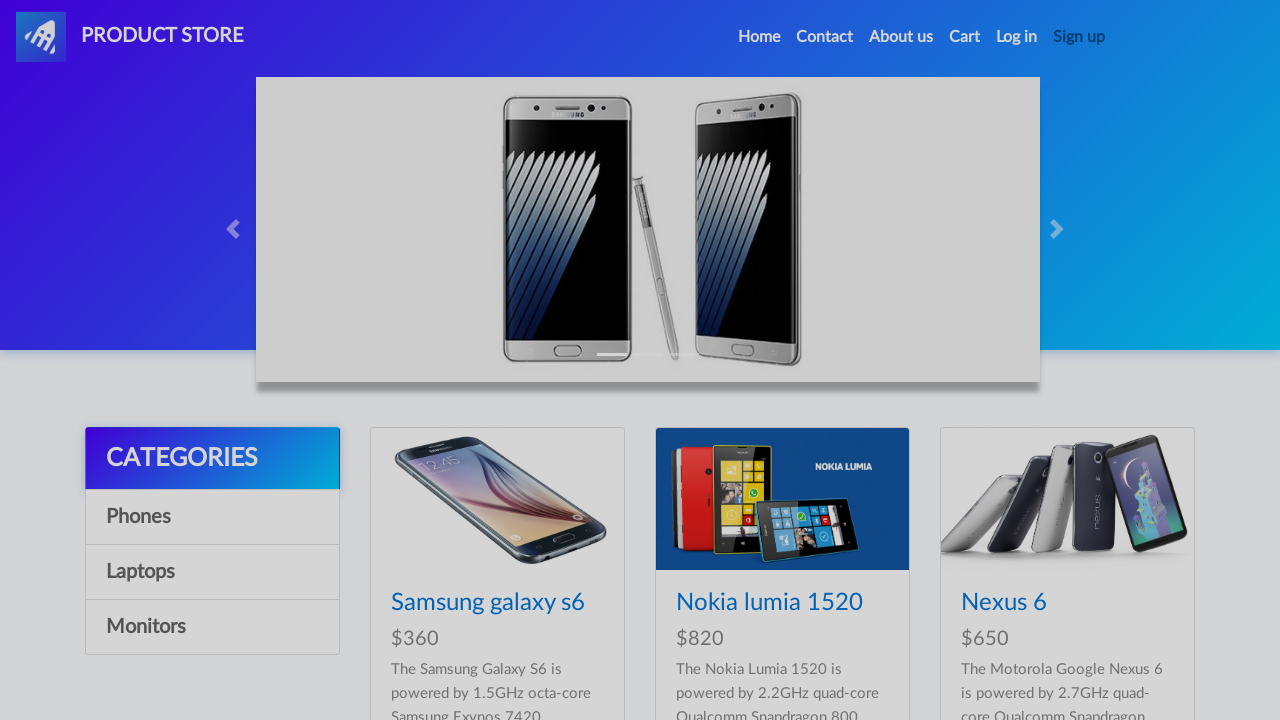

Clicked 'Sign up' button with blank username field at (830, 393) on button:has-text('Sign up')
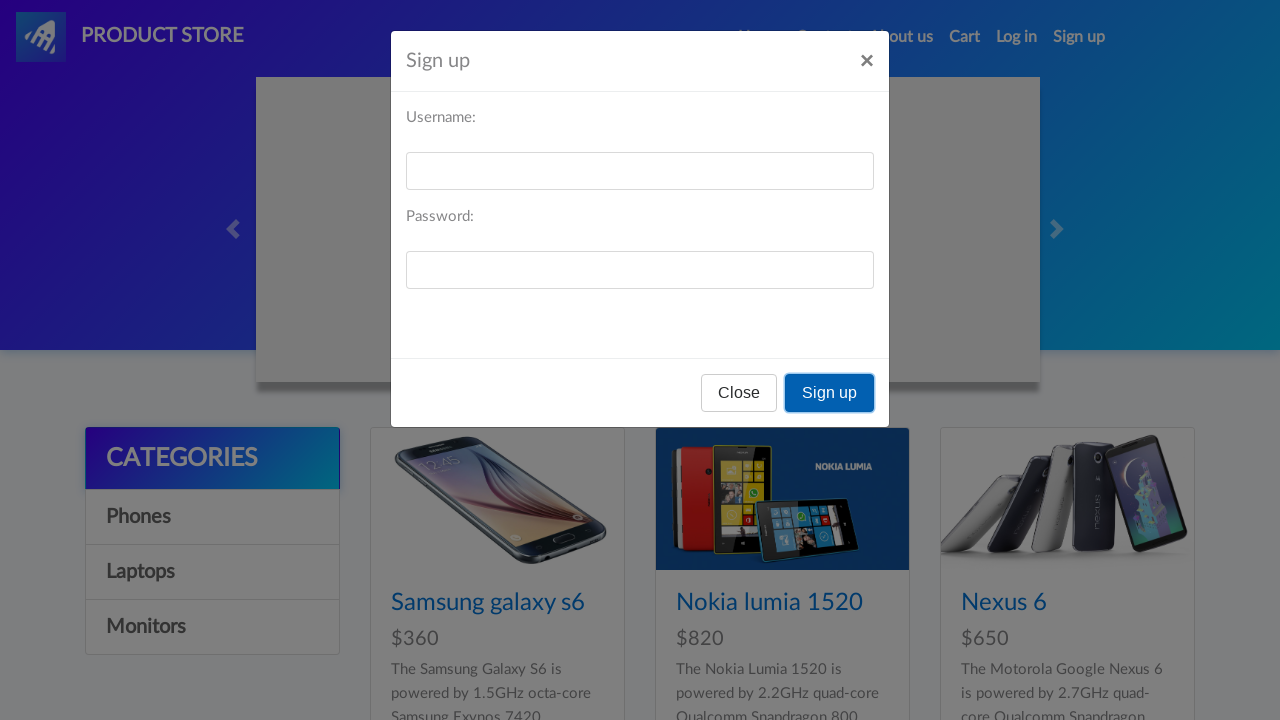

Clicked password field label at (440, 217) on label:has-text('Password:')
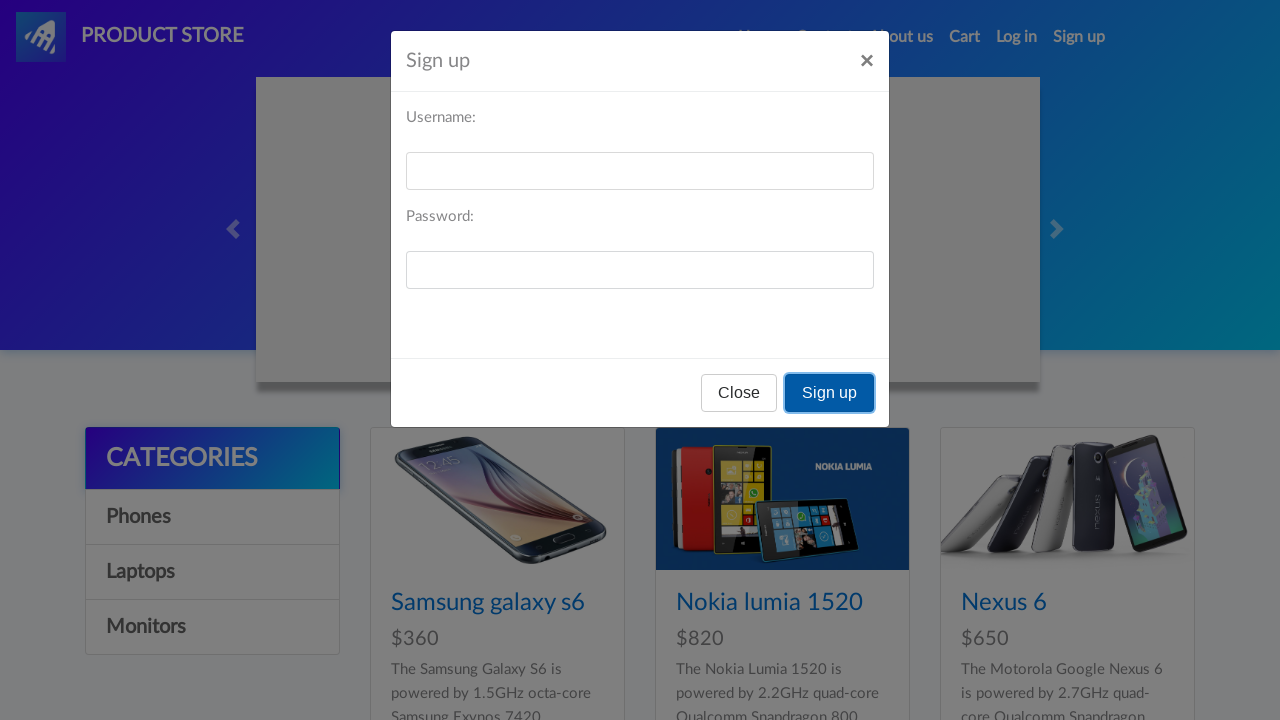

Filled password field with 'MyP@ssword123' on #sign-password
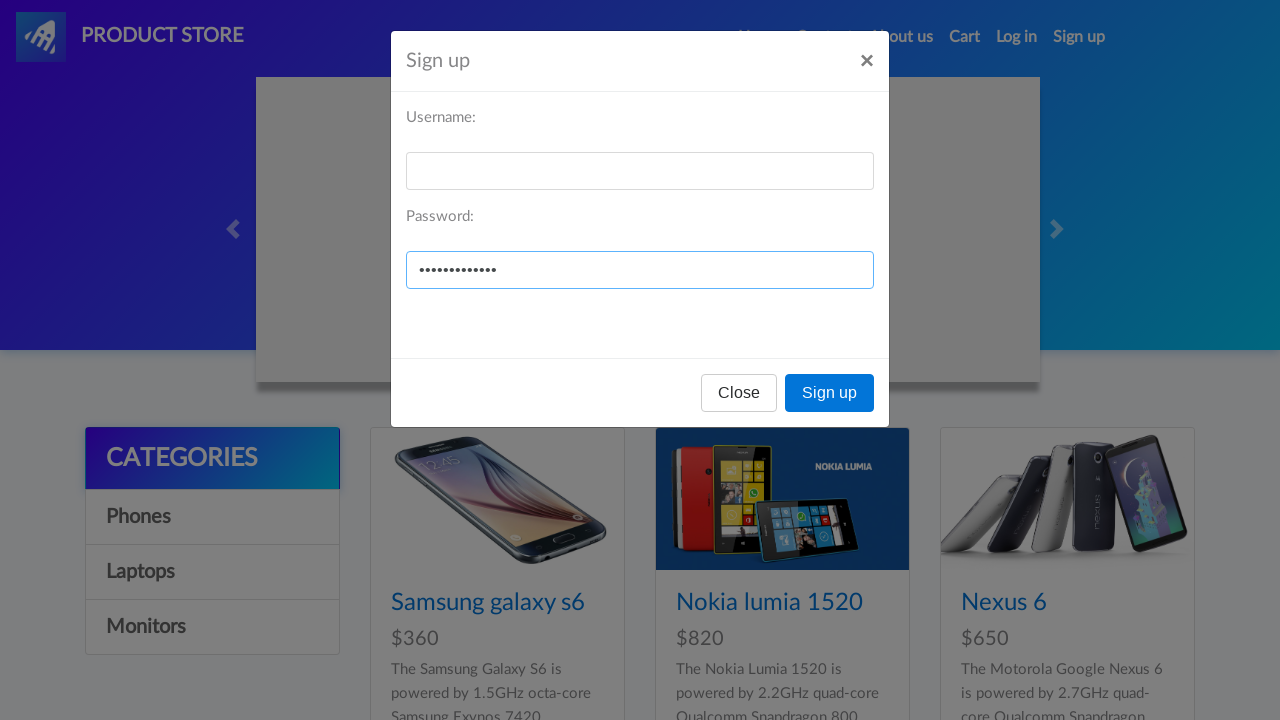

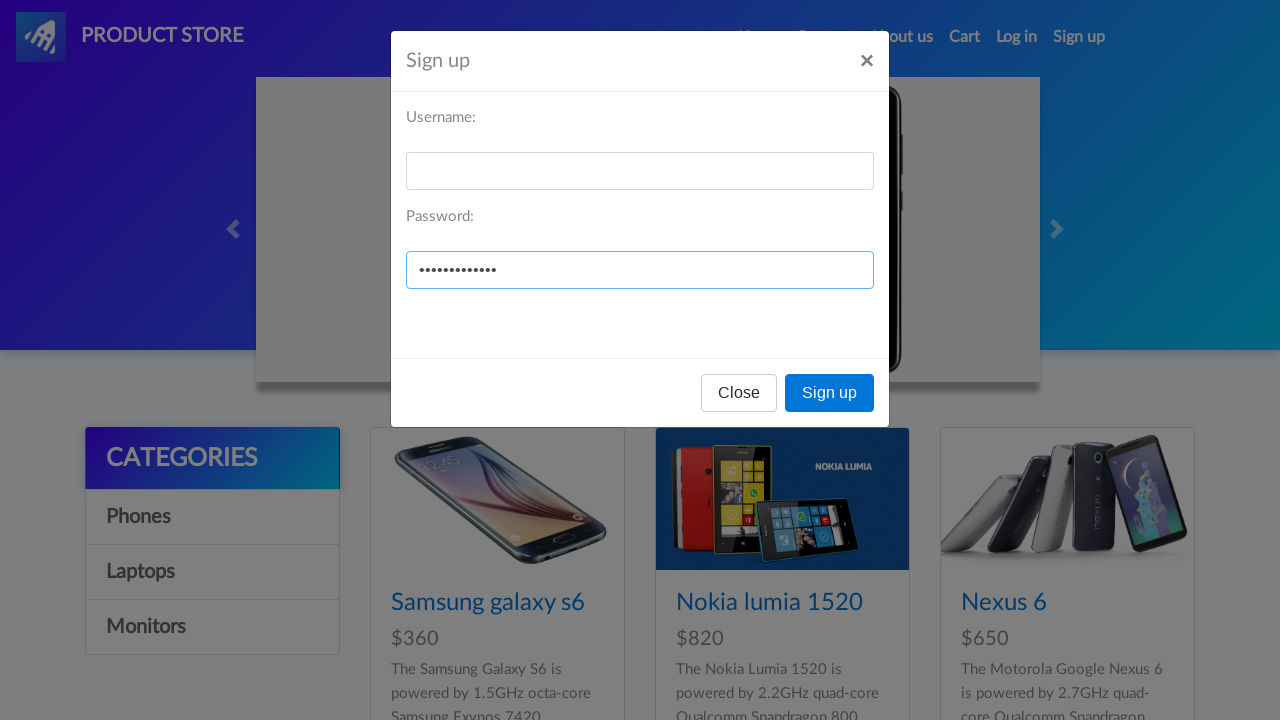